Opens the Flipkart homepage and verifies it loads successfully by waiting for the page to be ready.

Starting URL: https://www.flipkart.com/

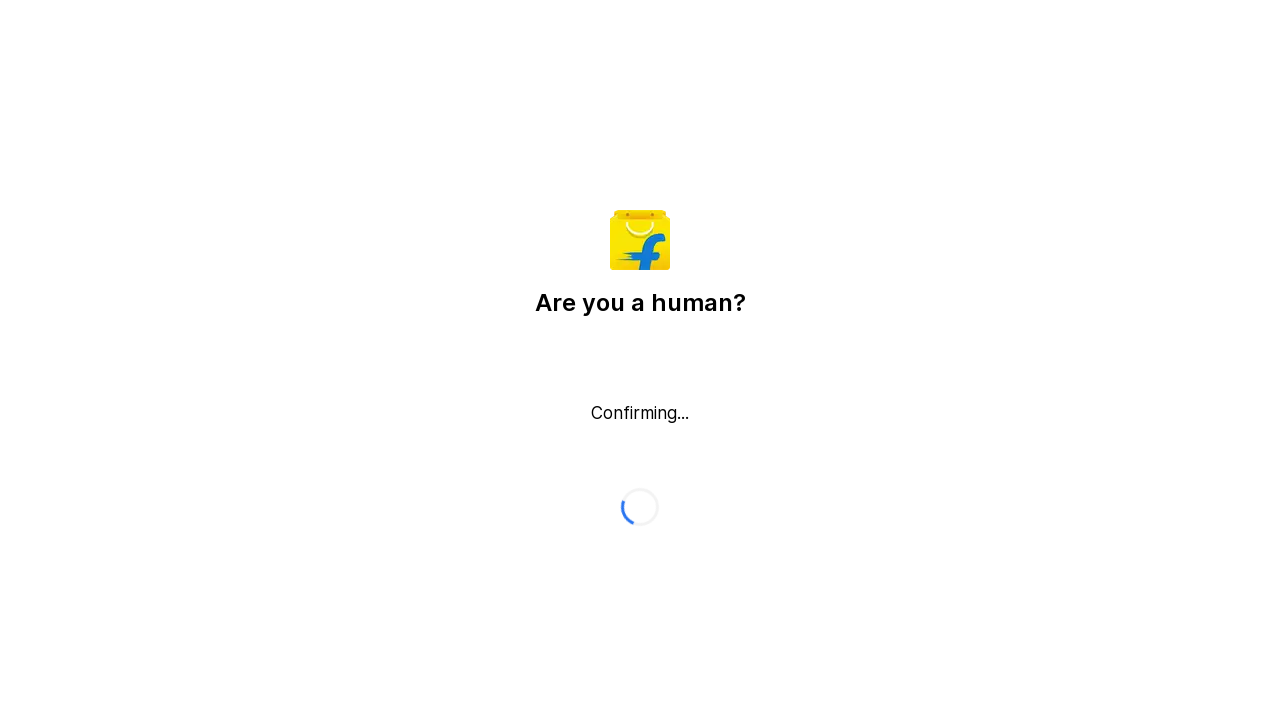

Navigated to Flipkart homepage
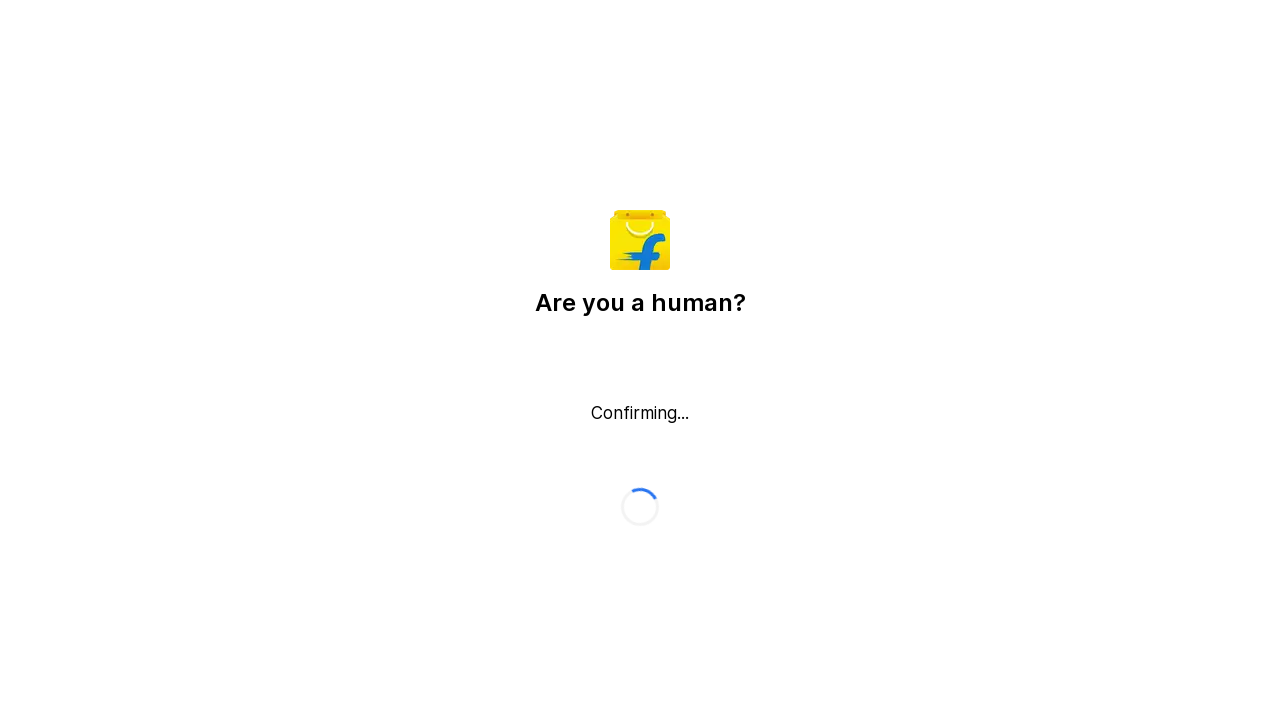

Waited for page to reach networkidle state
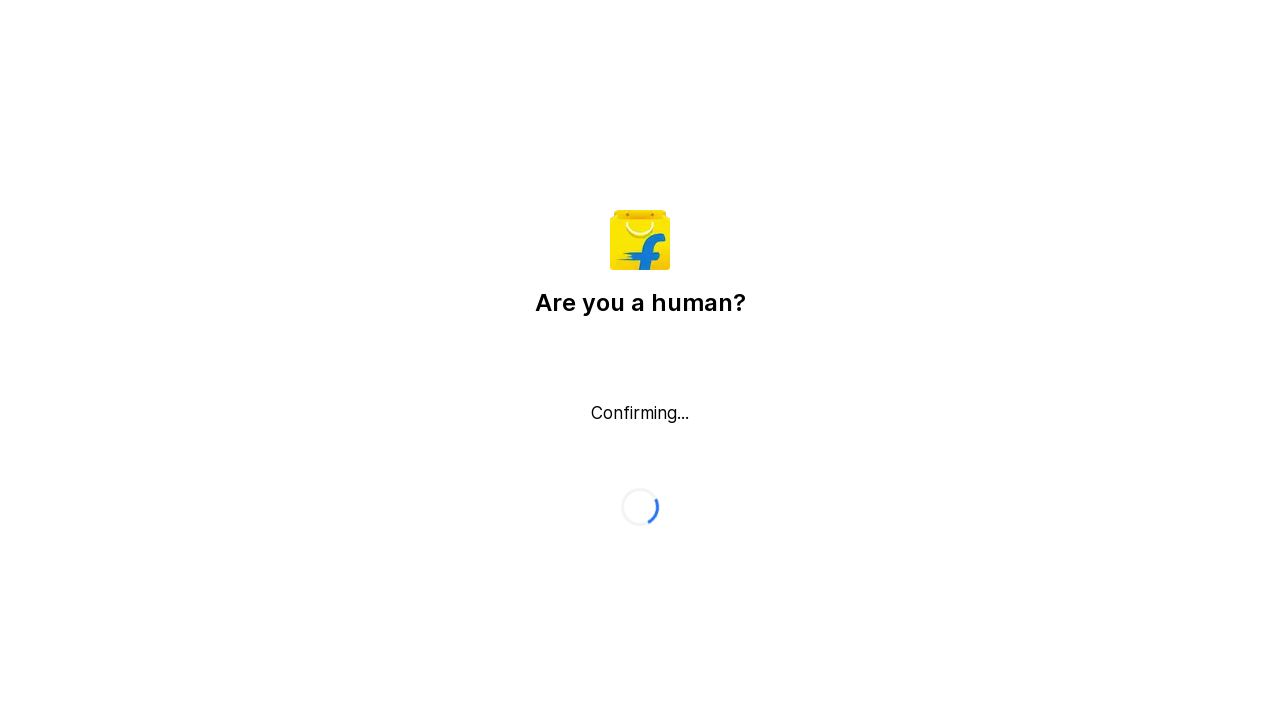

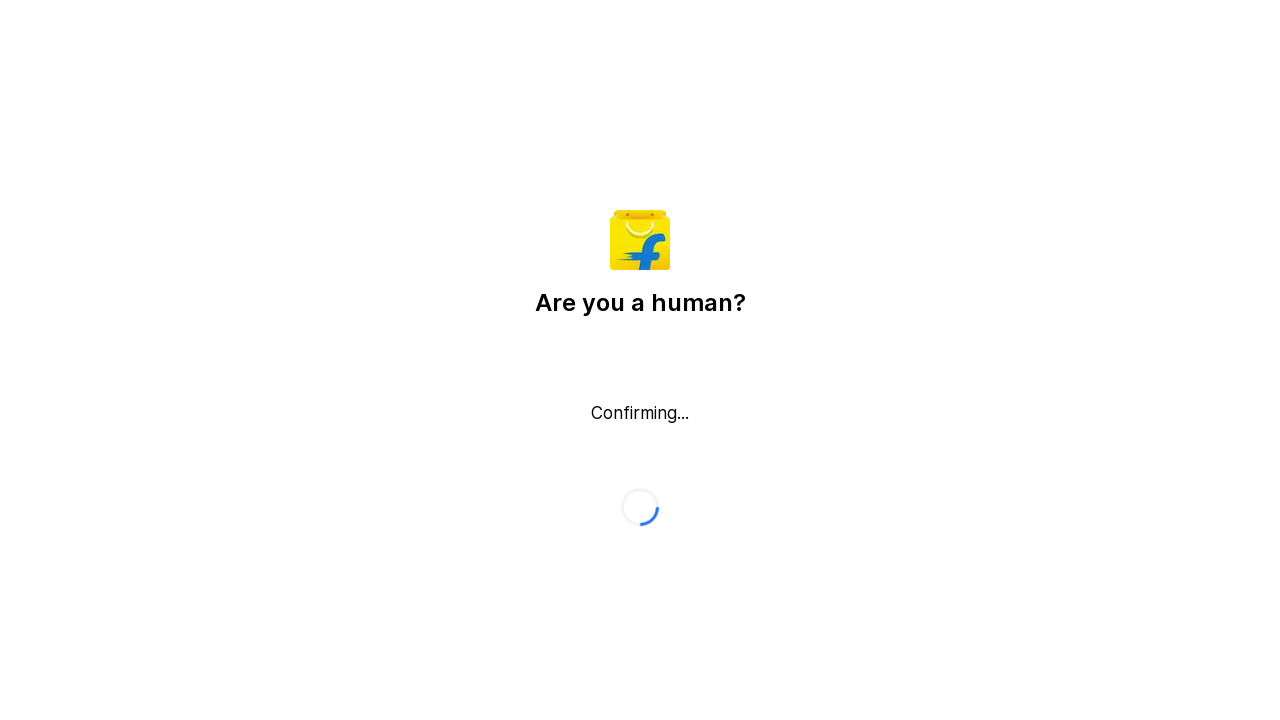